Tests scrolling functionality on a practice automation page, including window scrolling and scrolling within a specific table element

Starting URL: https://rahulshettyacademy.com/AutomationPractice/

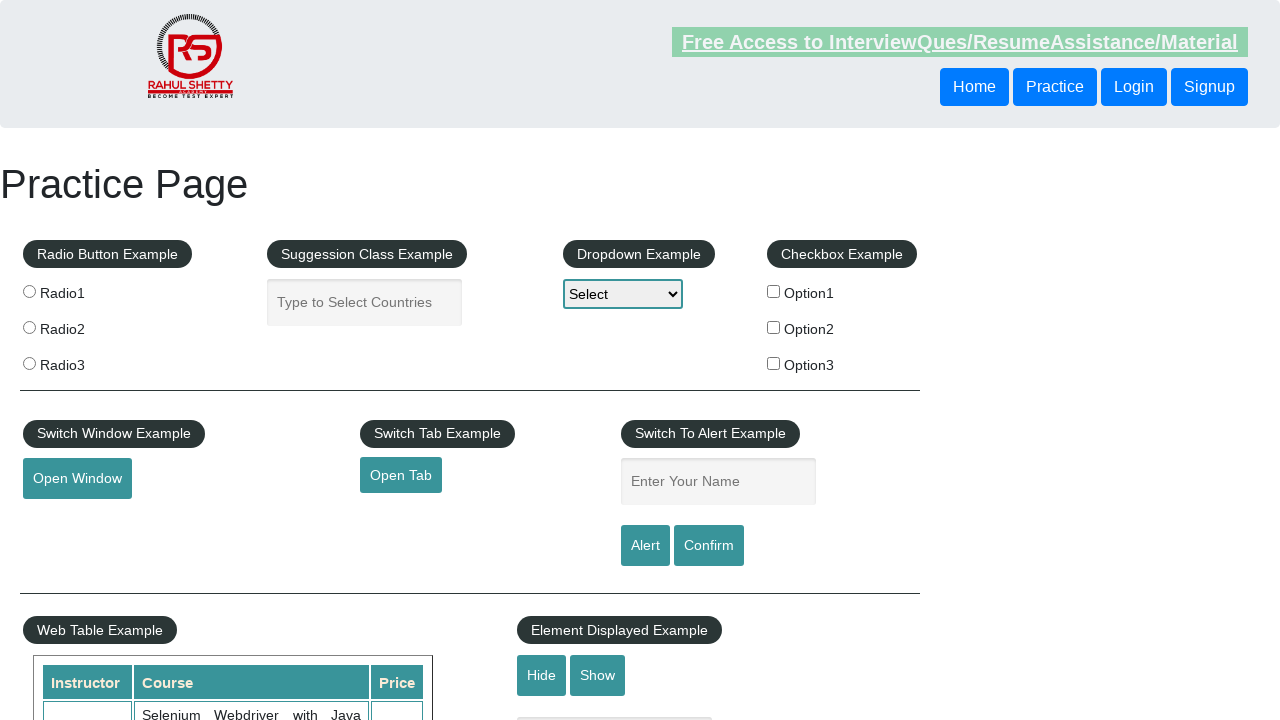

Scrolled main window down by 300 pixels
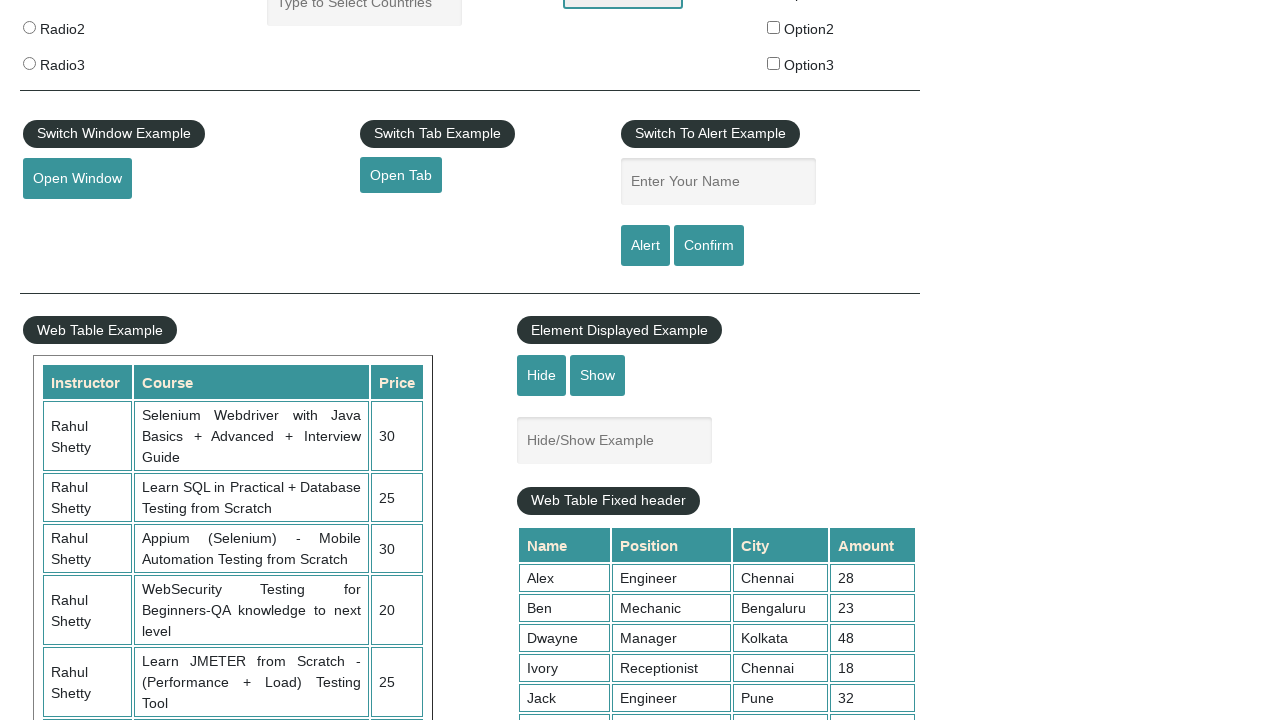

Waited 3 seconds for window scroll to complete
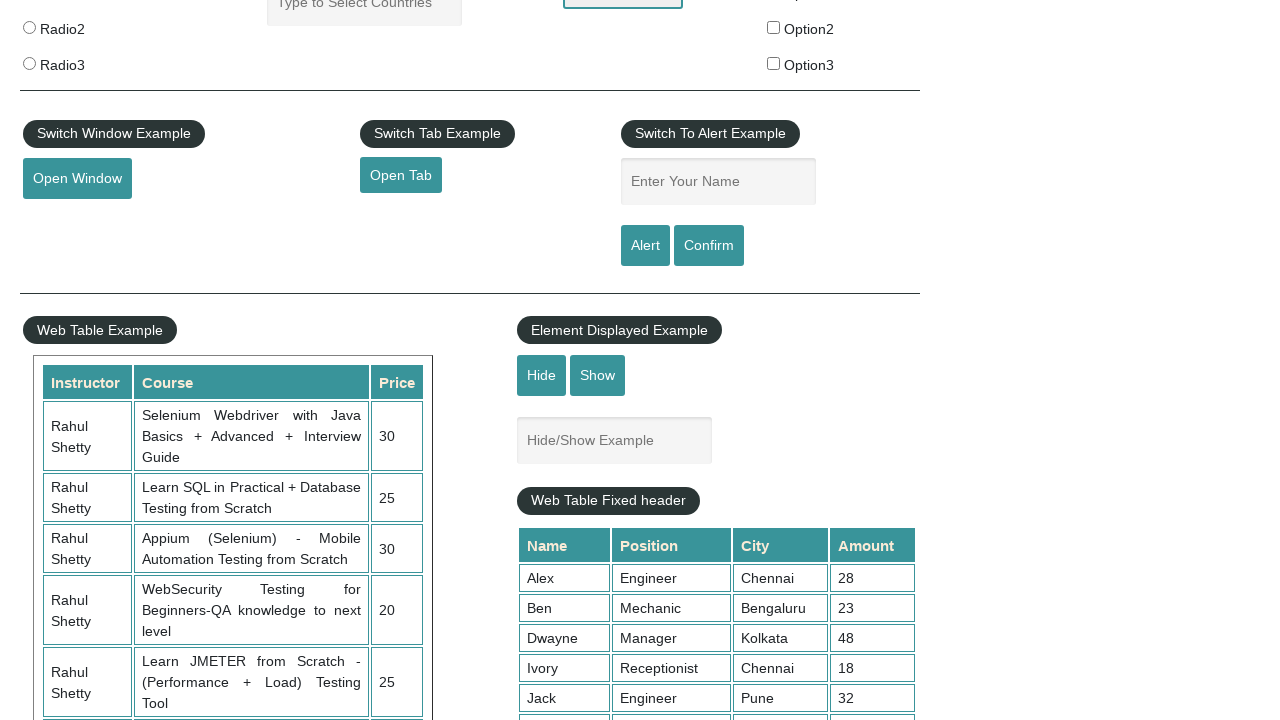

Scrolled table element with class 'tableFixHead' to position 5000
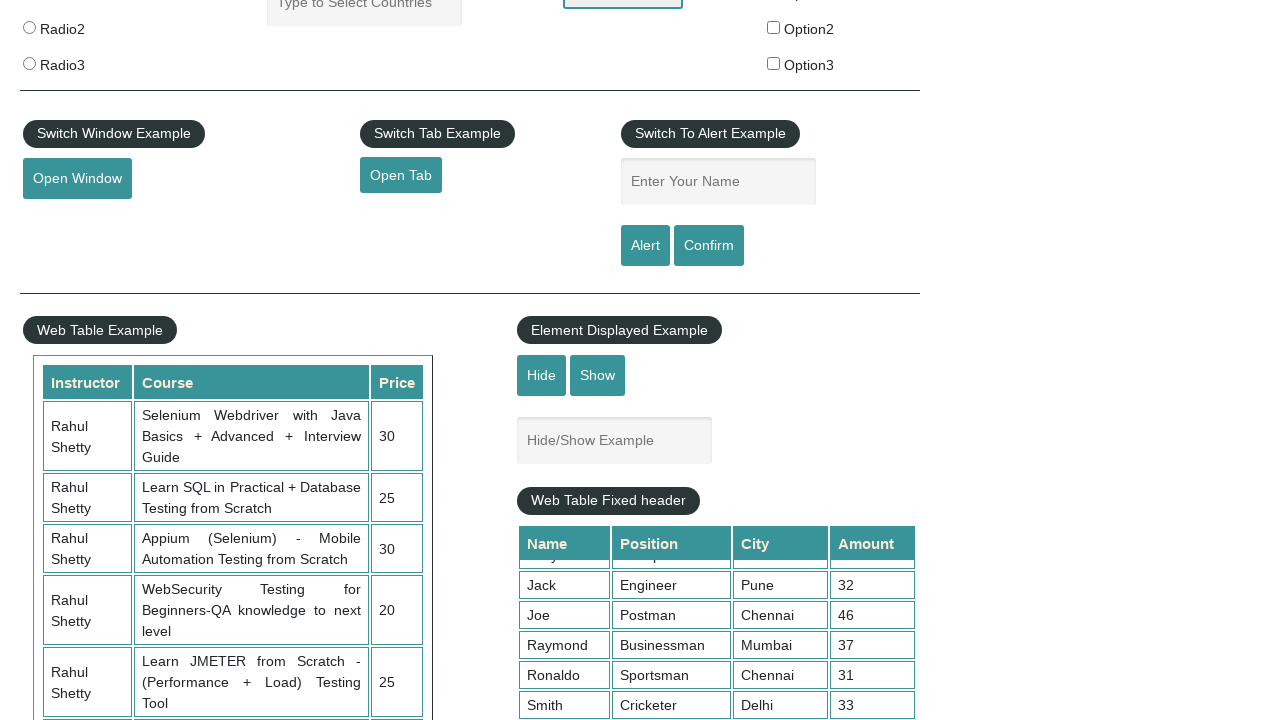

Waited 1 second for table scroll to complete
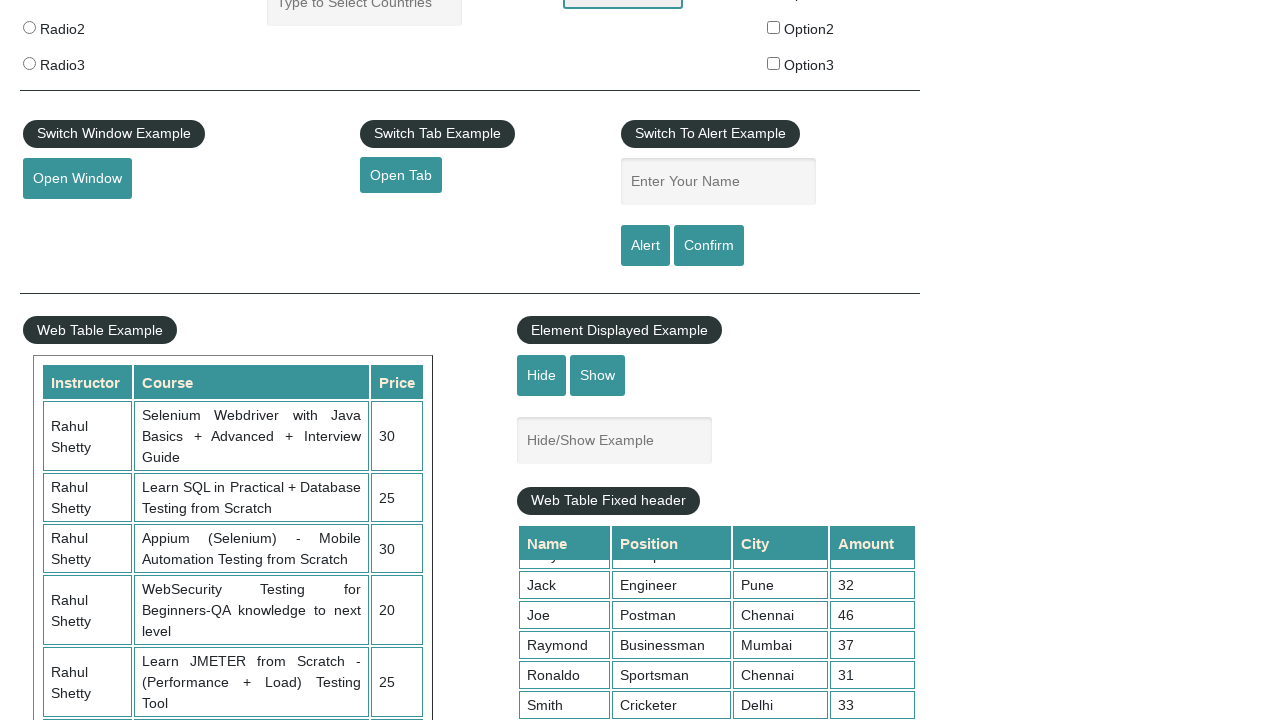

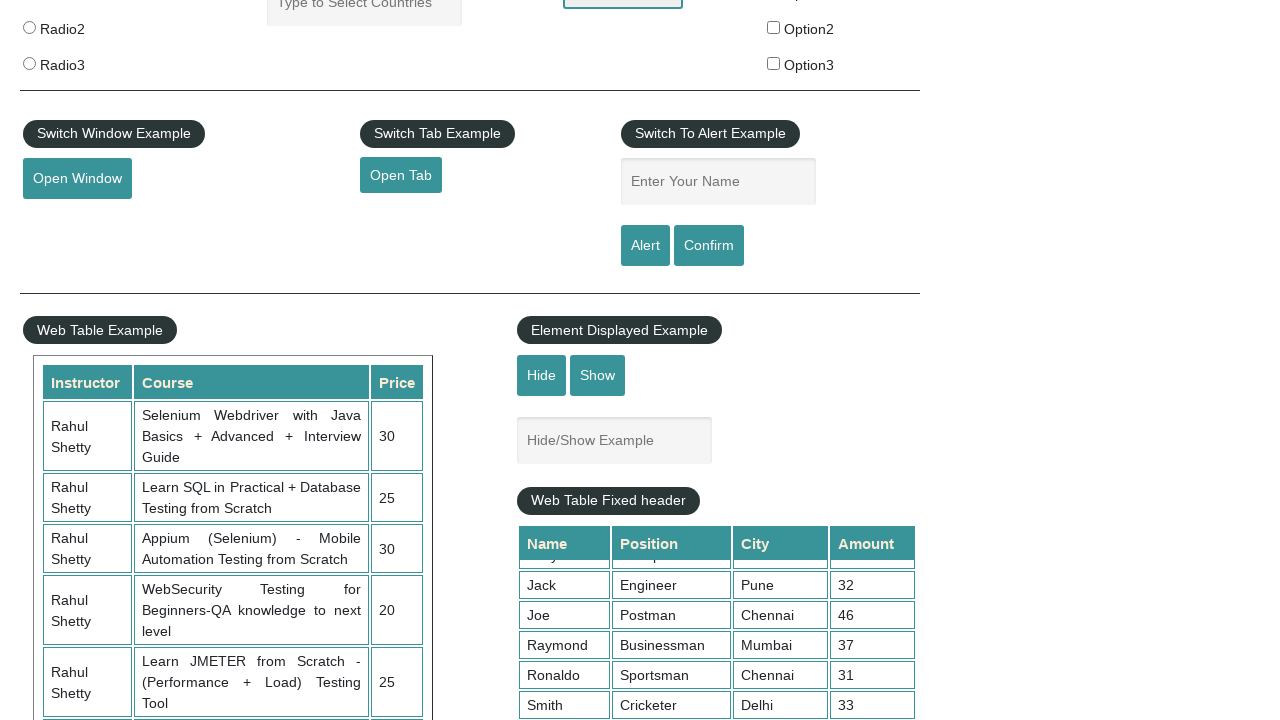